Tests a data types form by filling out multiple fields including personal and professional information, then submitting the form and checking field validation states

Starting URL: https://bonigarcia.dev/selenium-webdriver-java/data-types.html

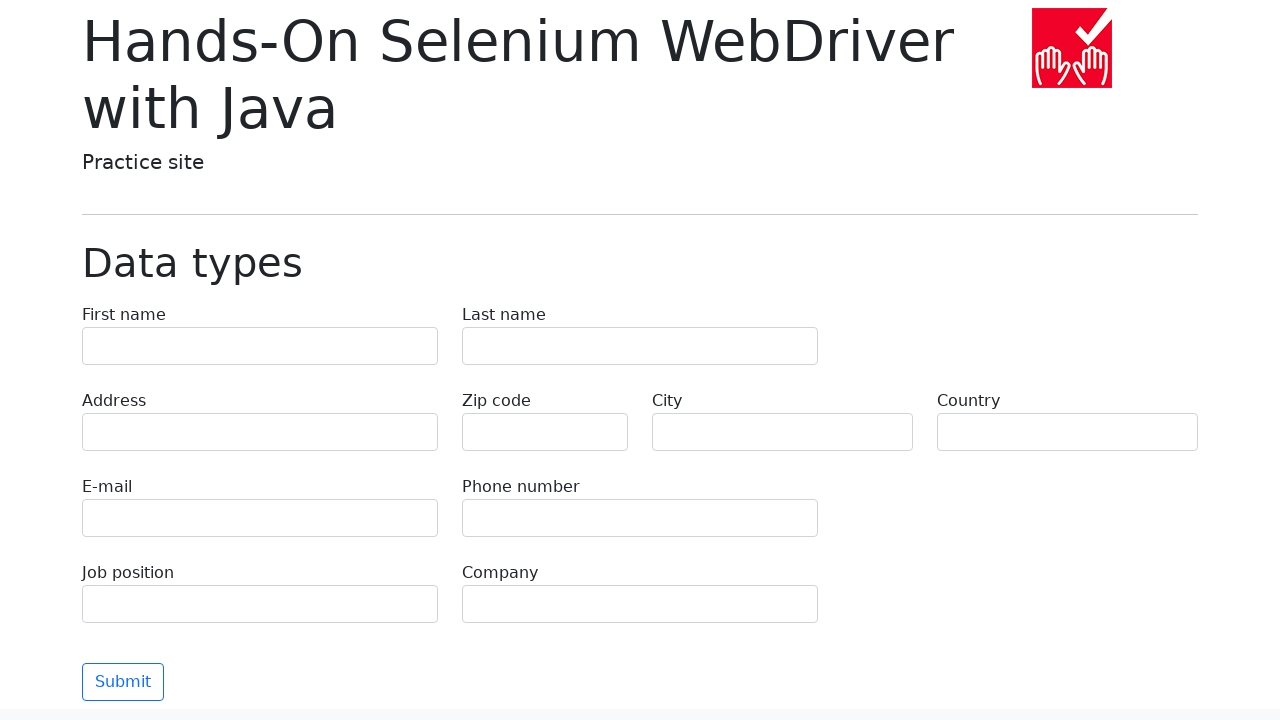

Filled first name field with 'John' on input[name='first-name']
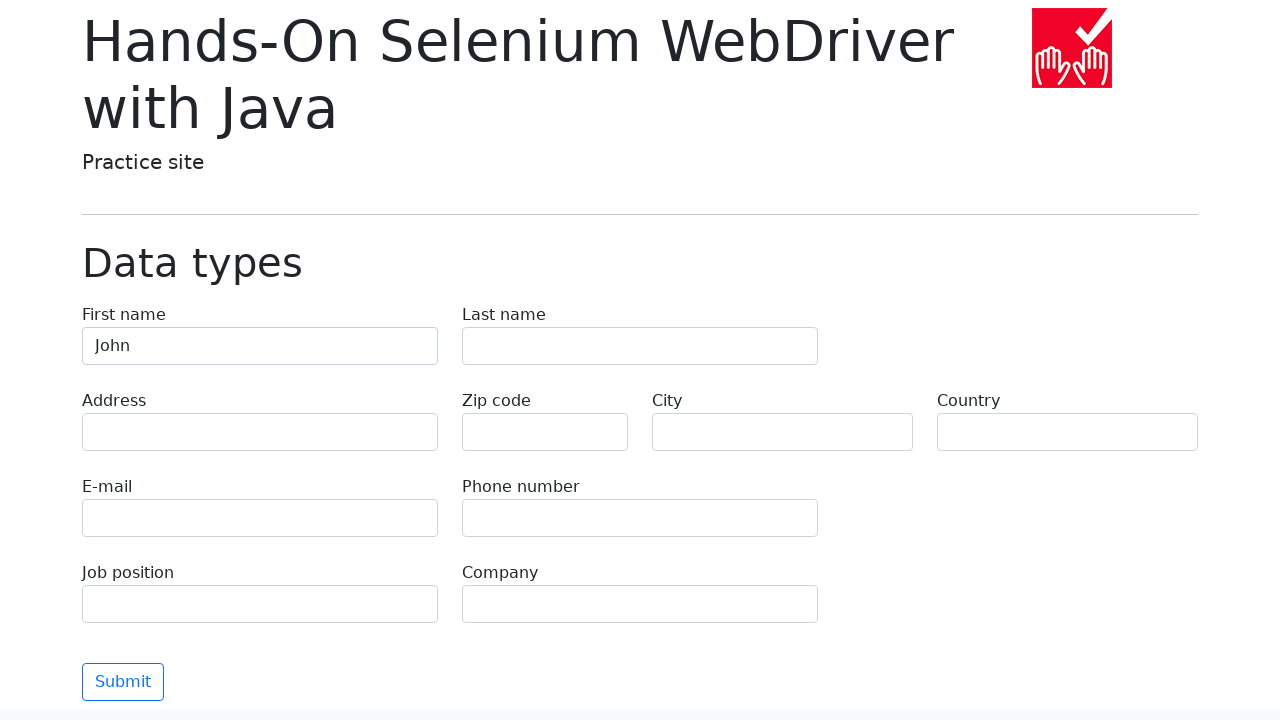

Filled last name field with 'Smith' on input[name='last-name']
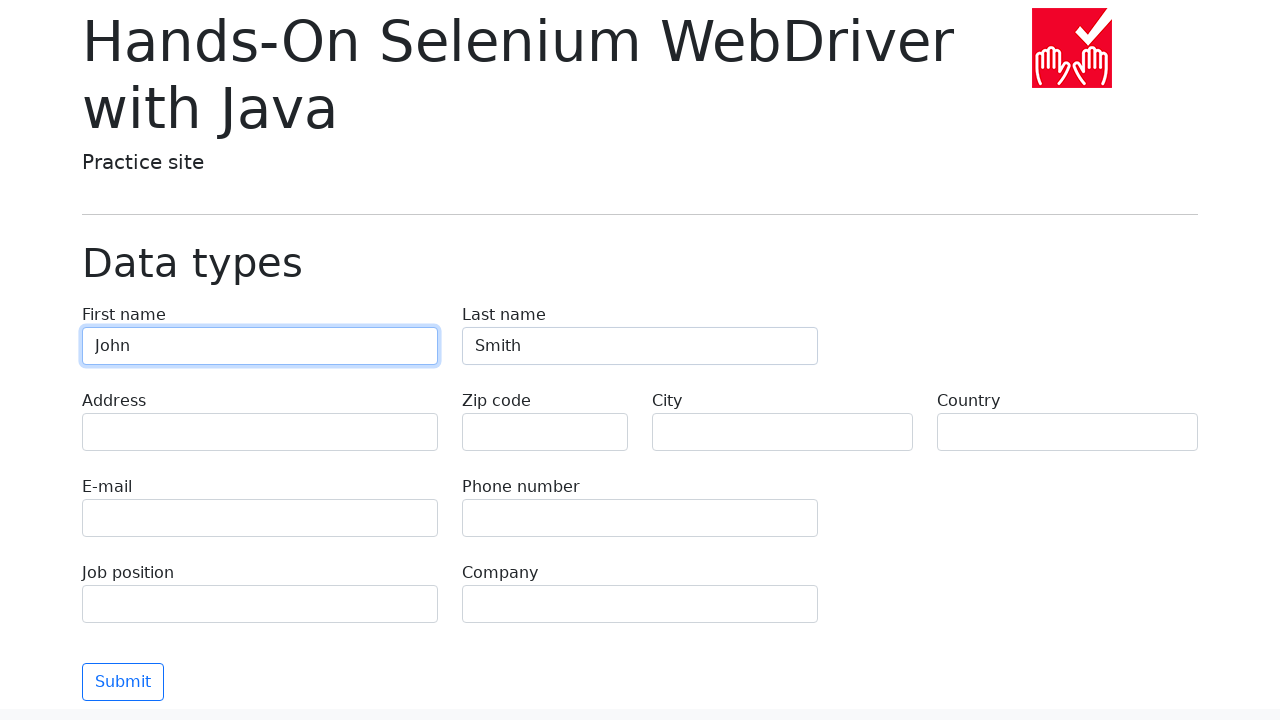

Filled address field with '123 Main Street, Apt 4B' on input[name='address']
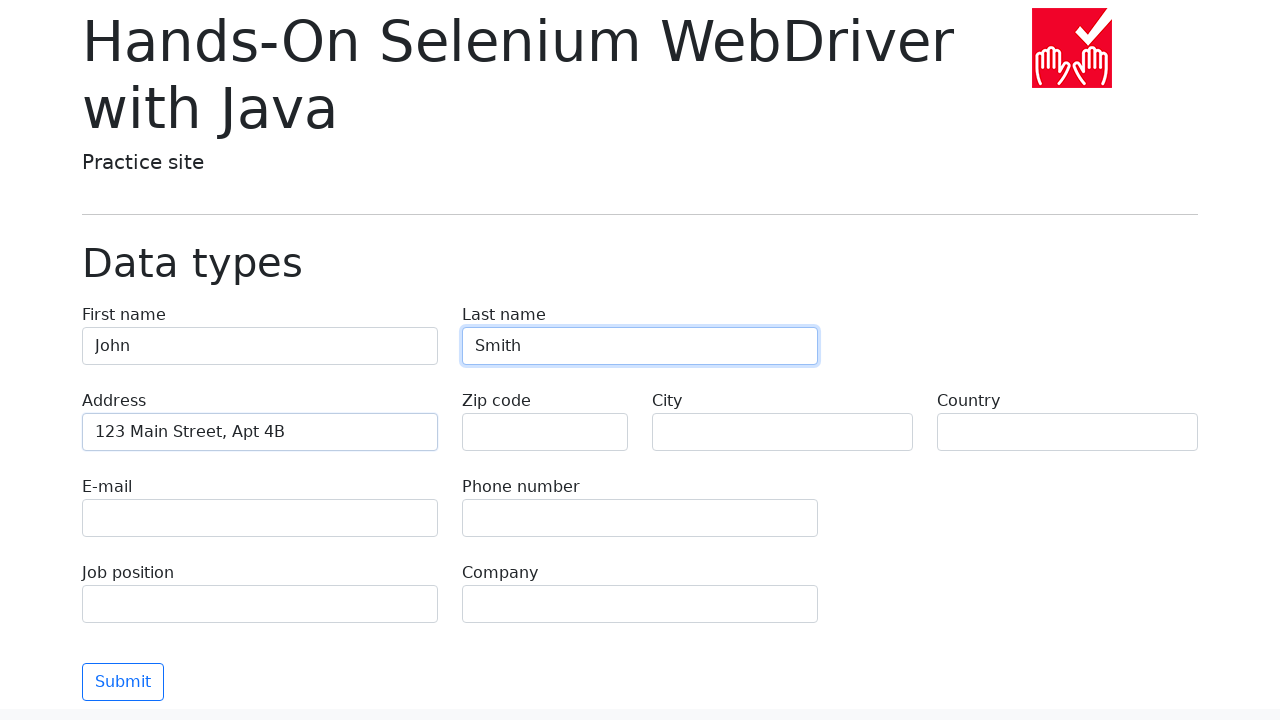

Filled email field with 'john.smith@example.com' on input[name='e-mail']
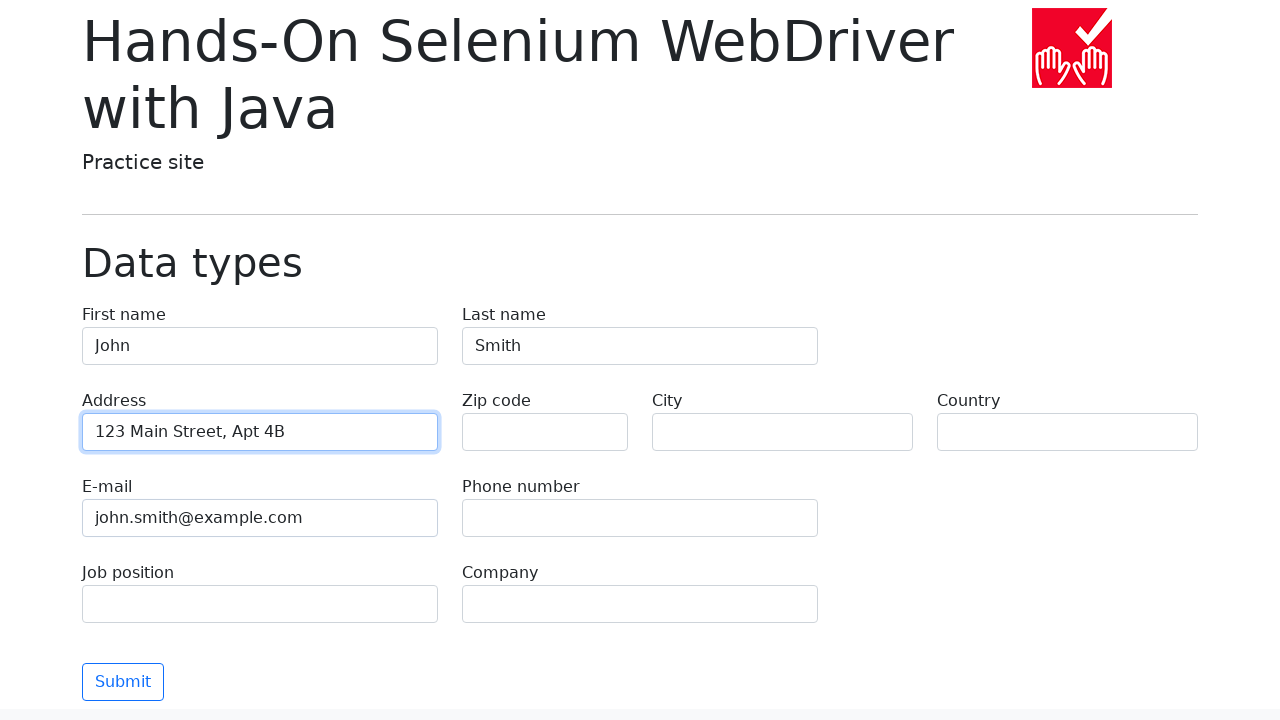

Filled phone field with '+1-555-123-4567' on input[name='phone']
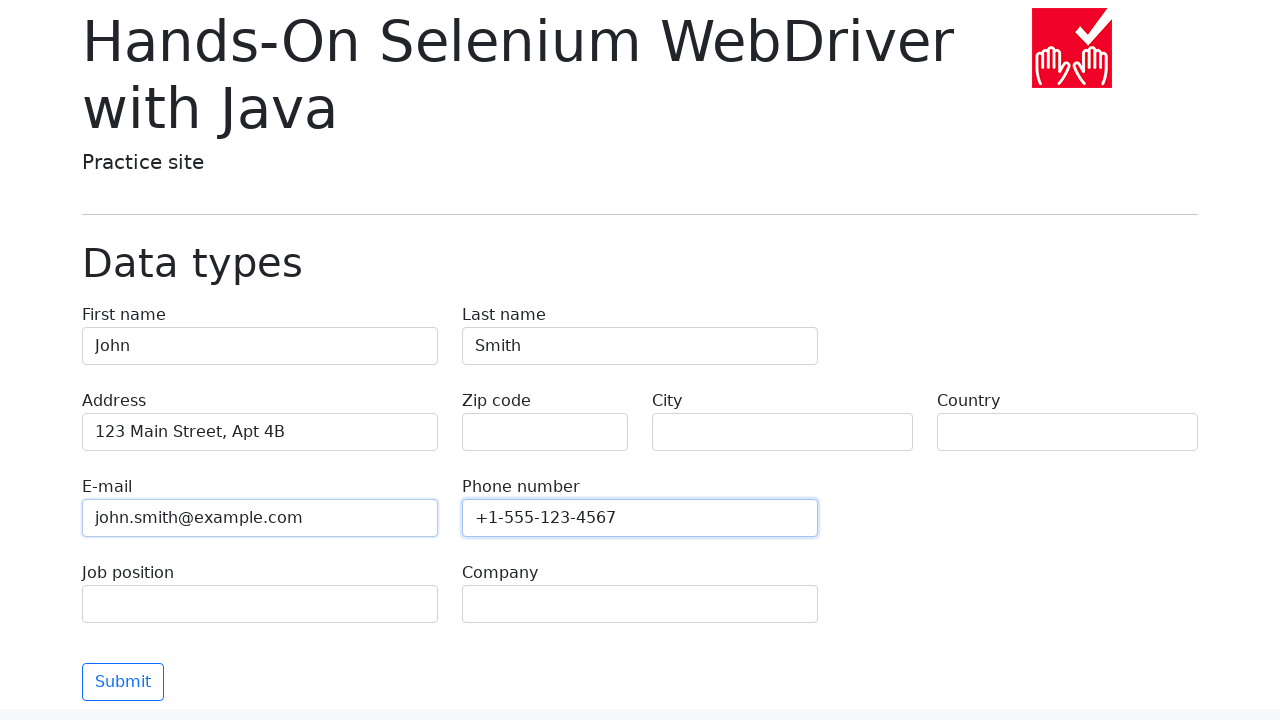

Filled city field with 'New York' on input[name='city']
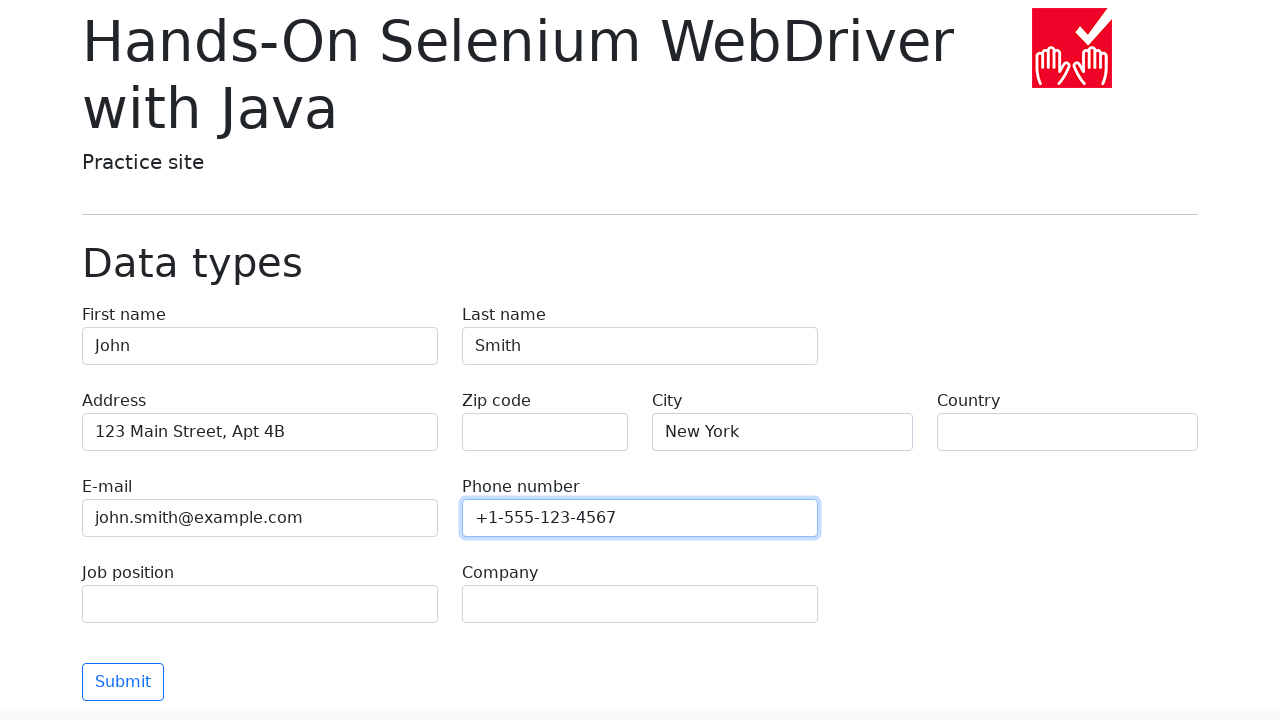

Filled country field with 'United States' on input[name='country']
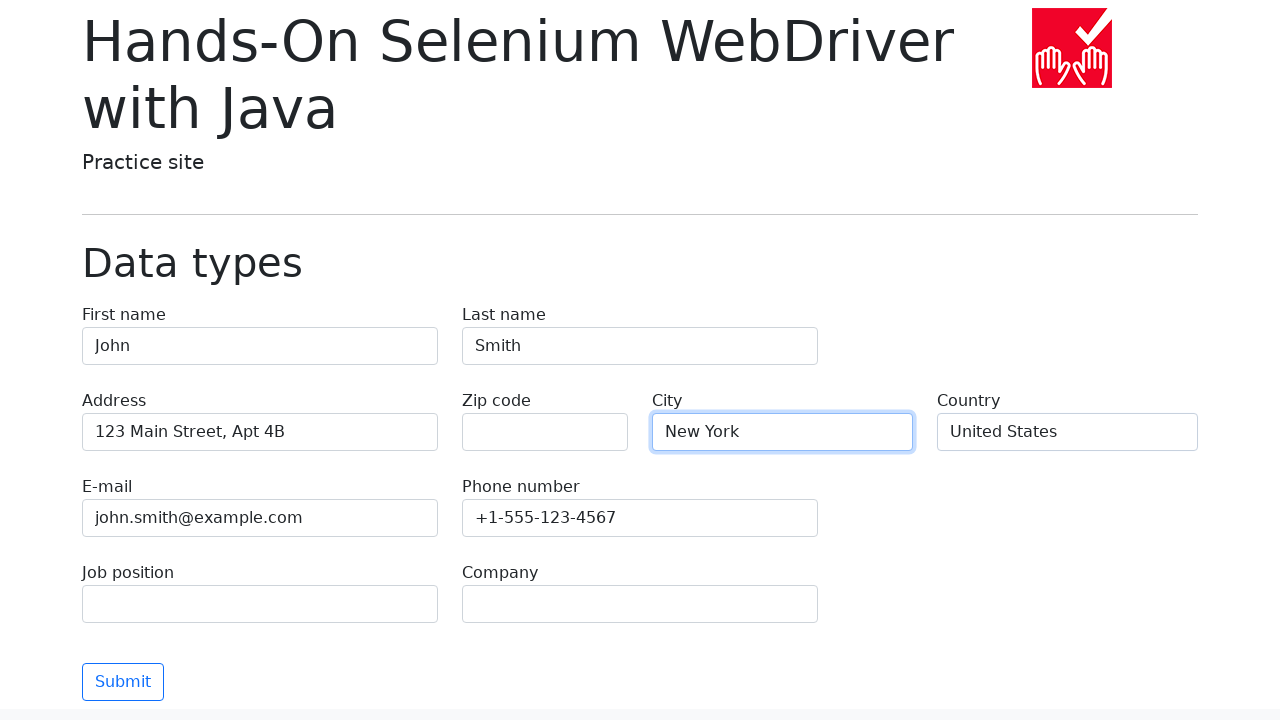

Filled job position field with 'Software Engineer' on input[name='job-position']
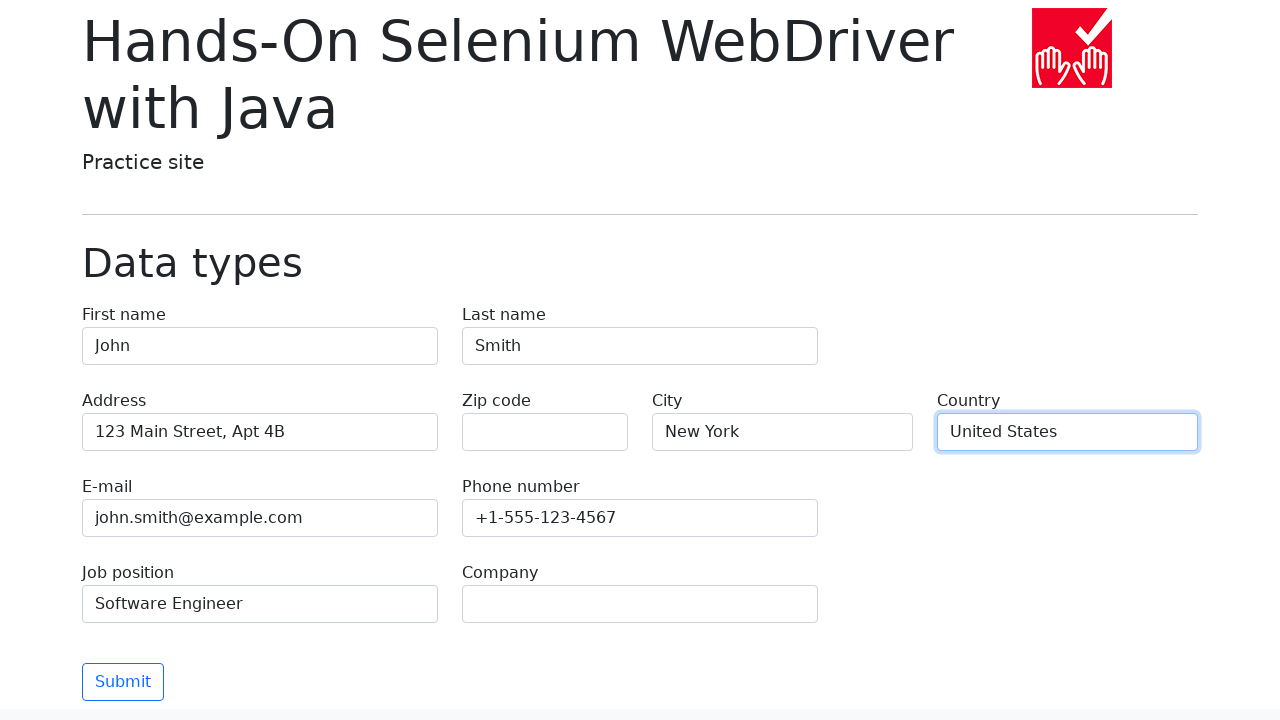

Filled company field with 'Tech Solutions Inc' on input[name='company']
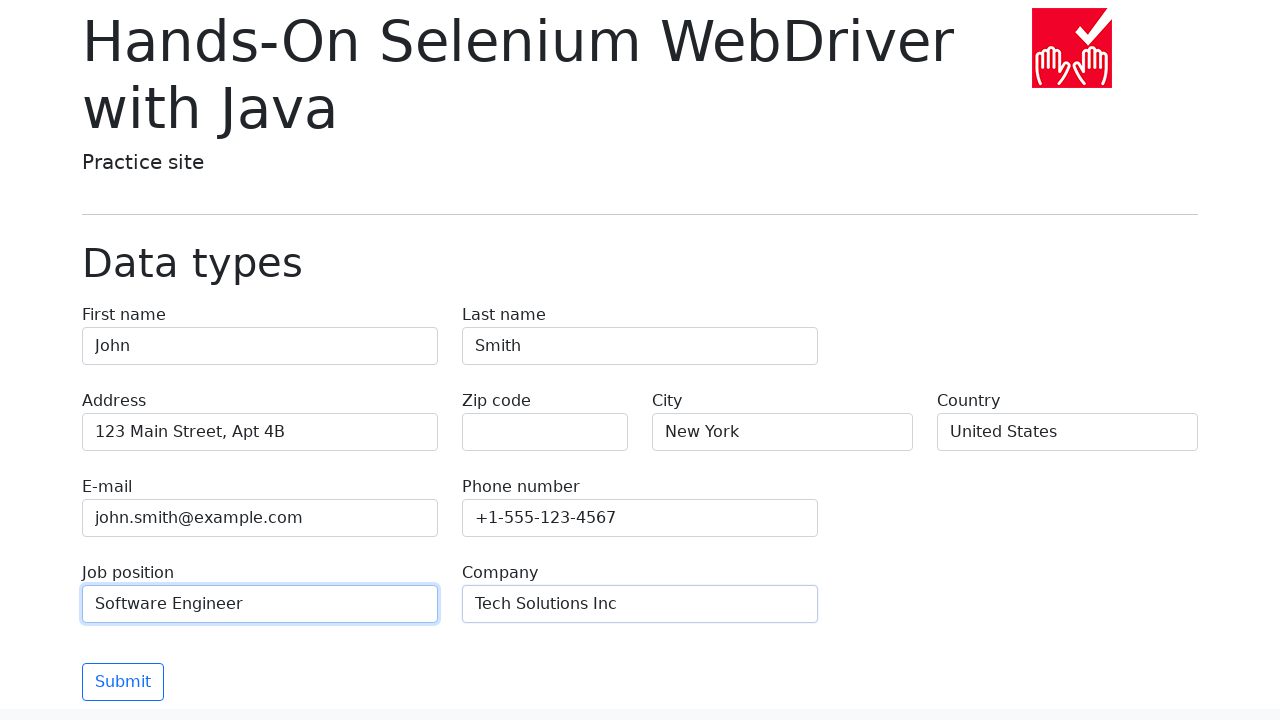

Clicked submit button to submit the form at (123, 682) on button.btn.btn-outline-primary.mt-3
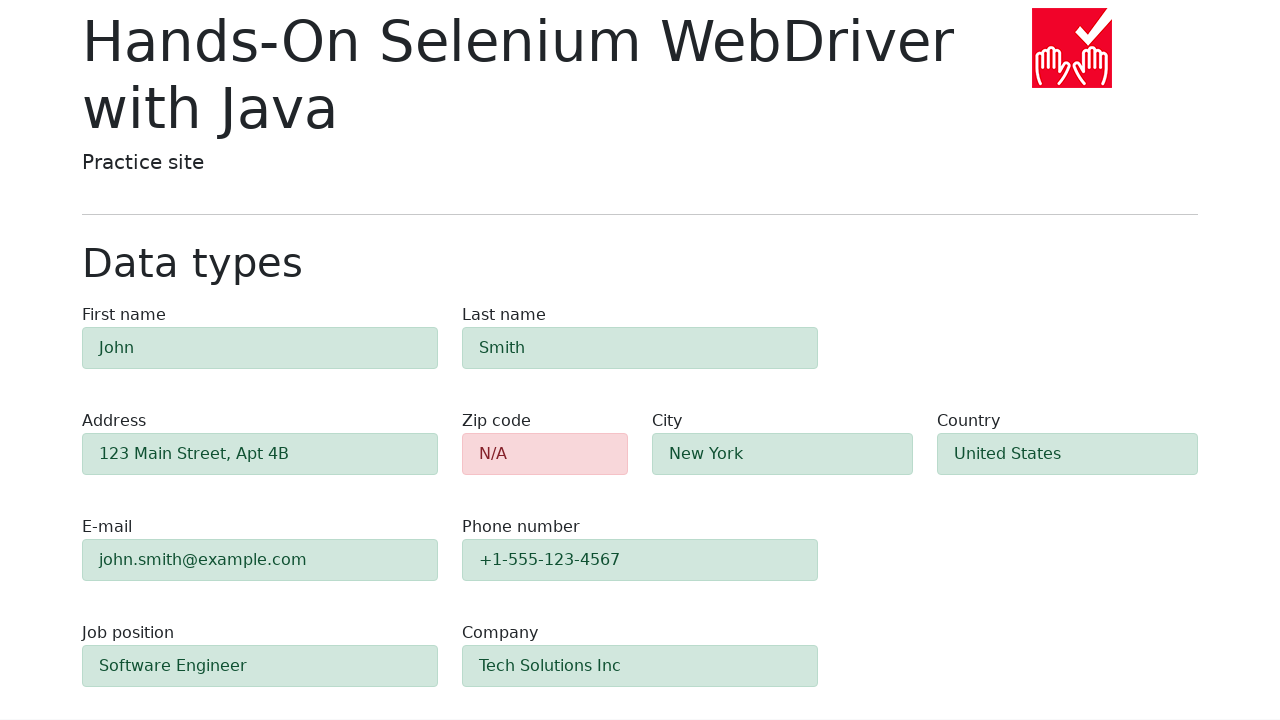

Waited 1000ms for form validation to complete
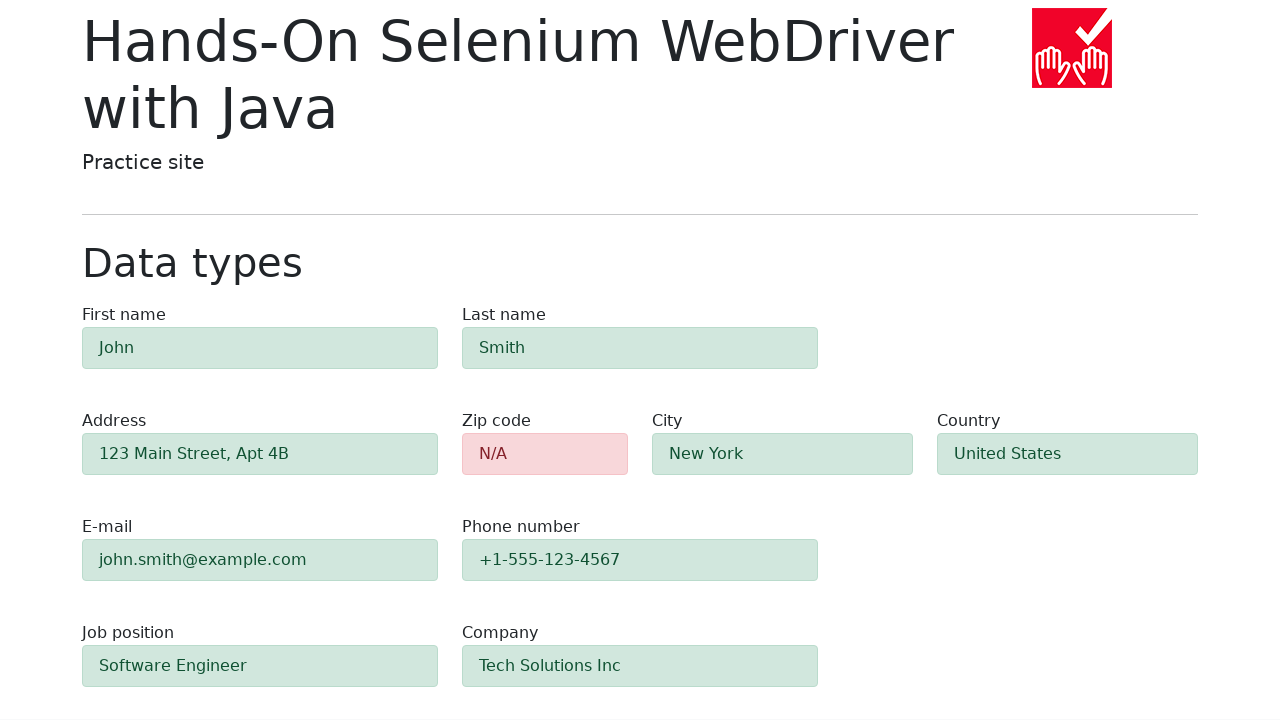

Confirmed success alert is present on page
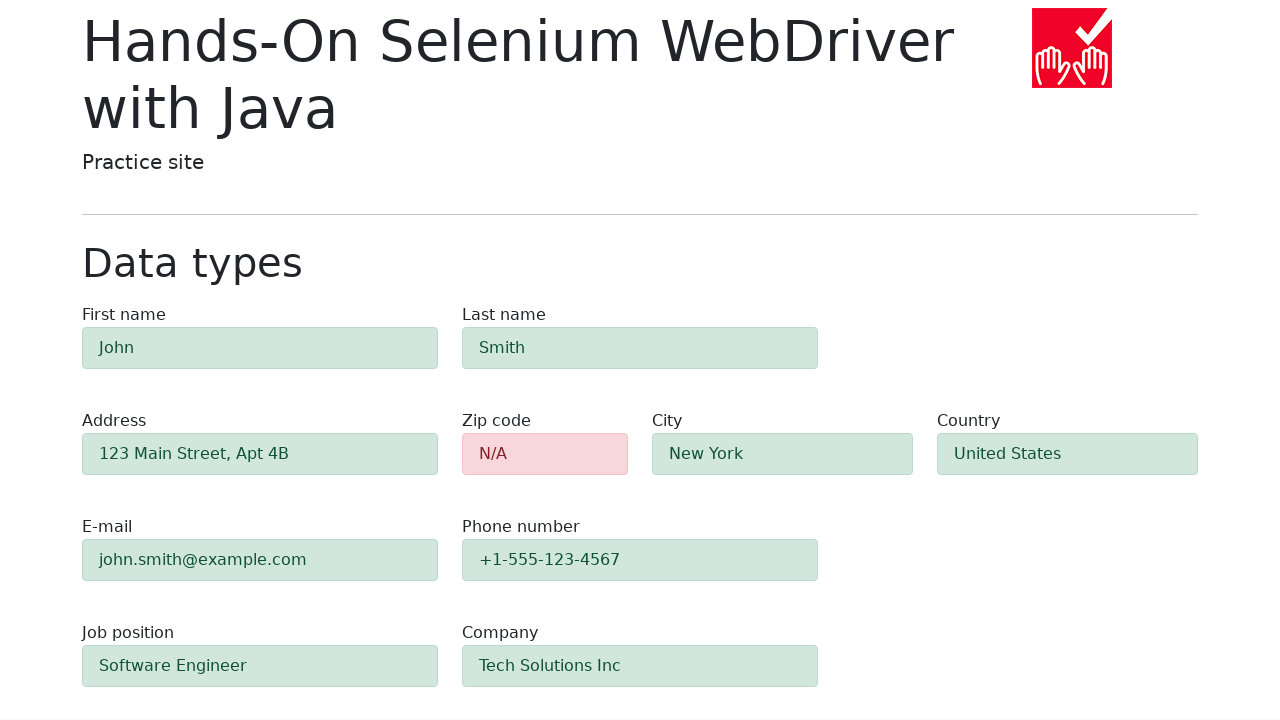

Located zip code field element
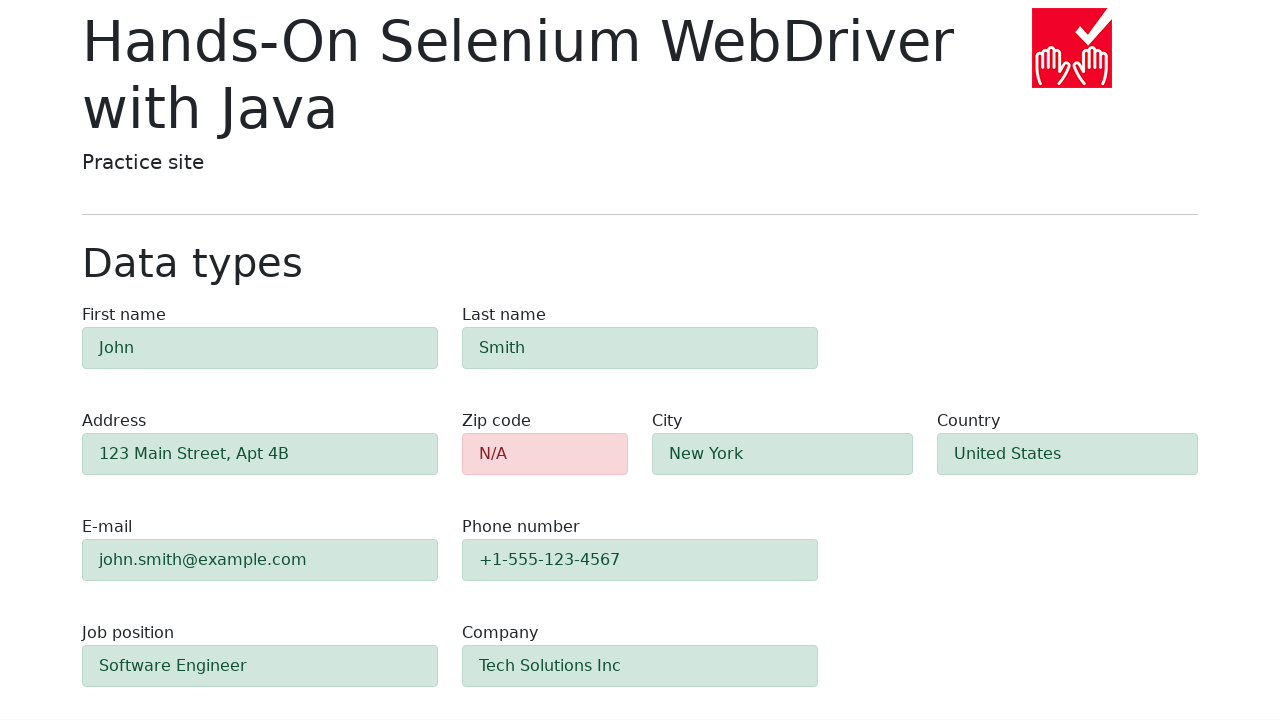

Confirmed zip code field is visible and ready
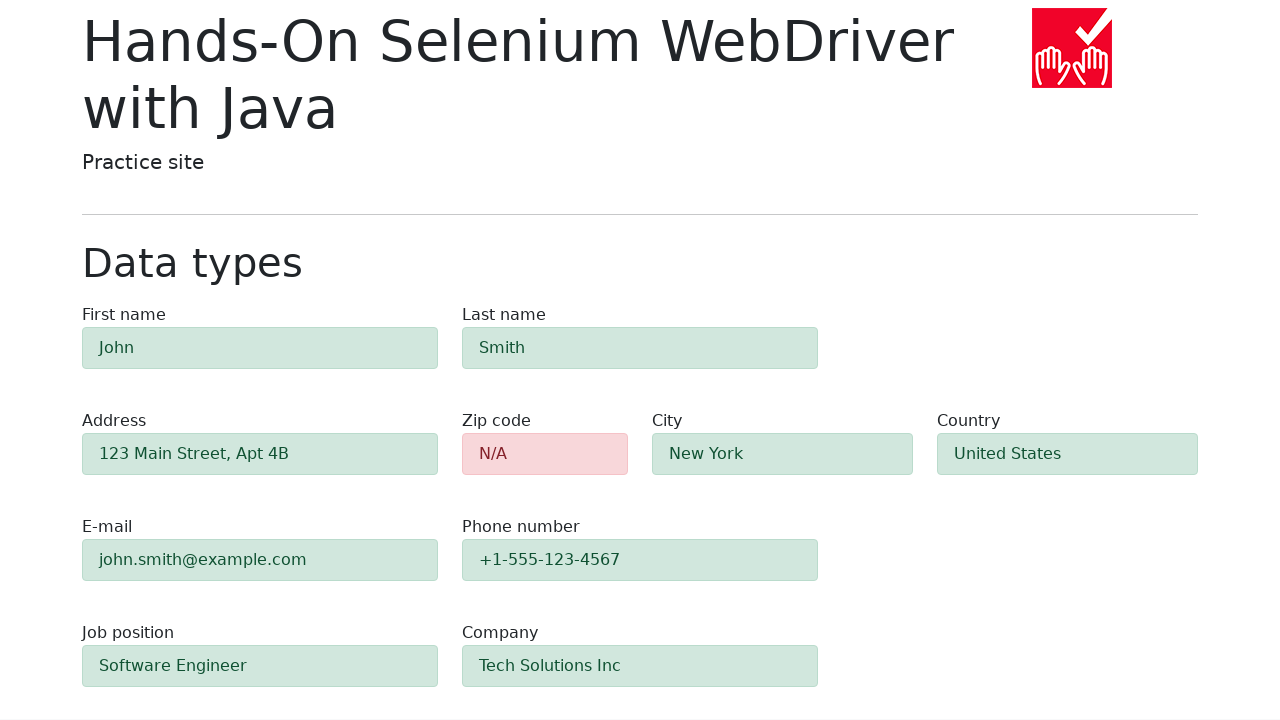

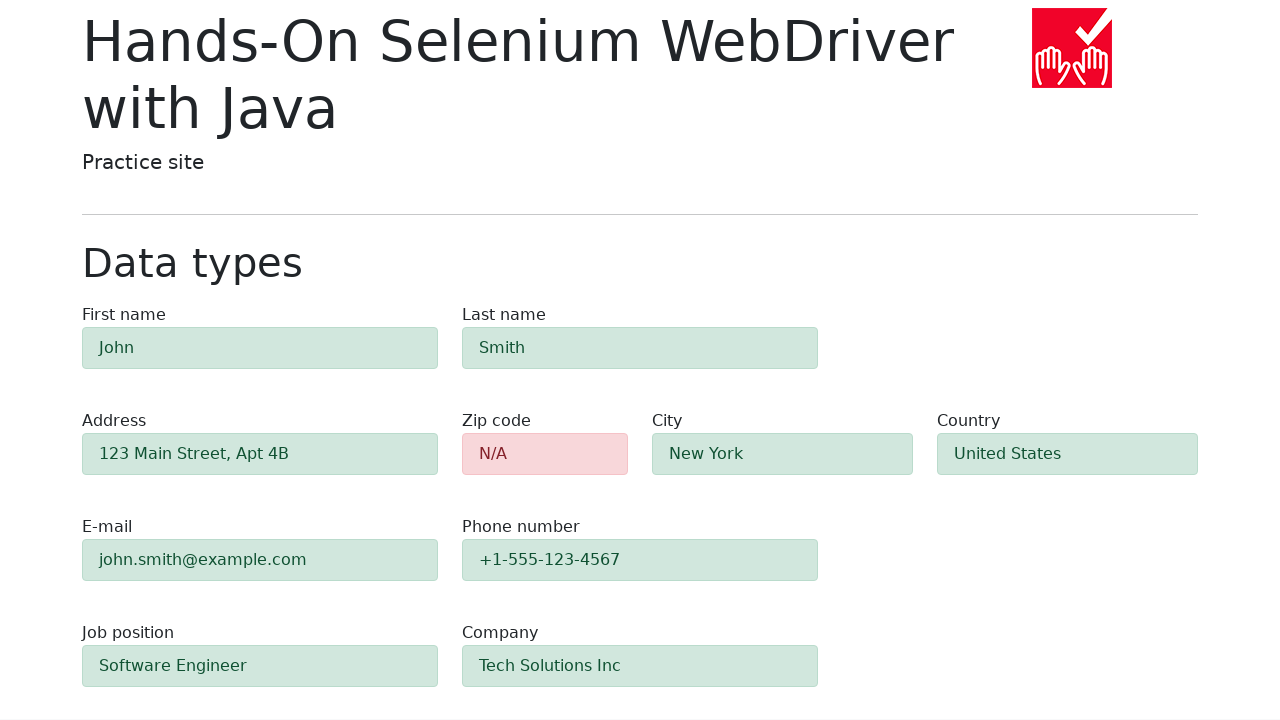